Tests drag-and-drop functionality on the jQuery UI demo page by dragging an element from source to destination within an iframe

Starting URL: https://jqueryui.com/droppable/

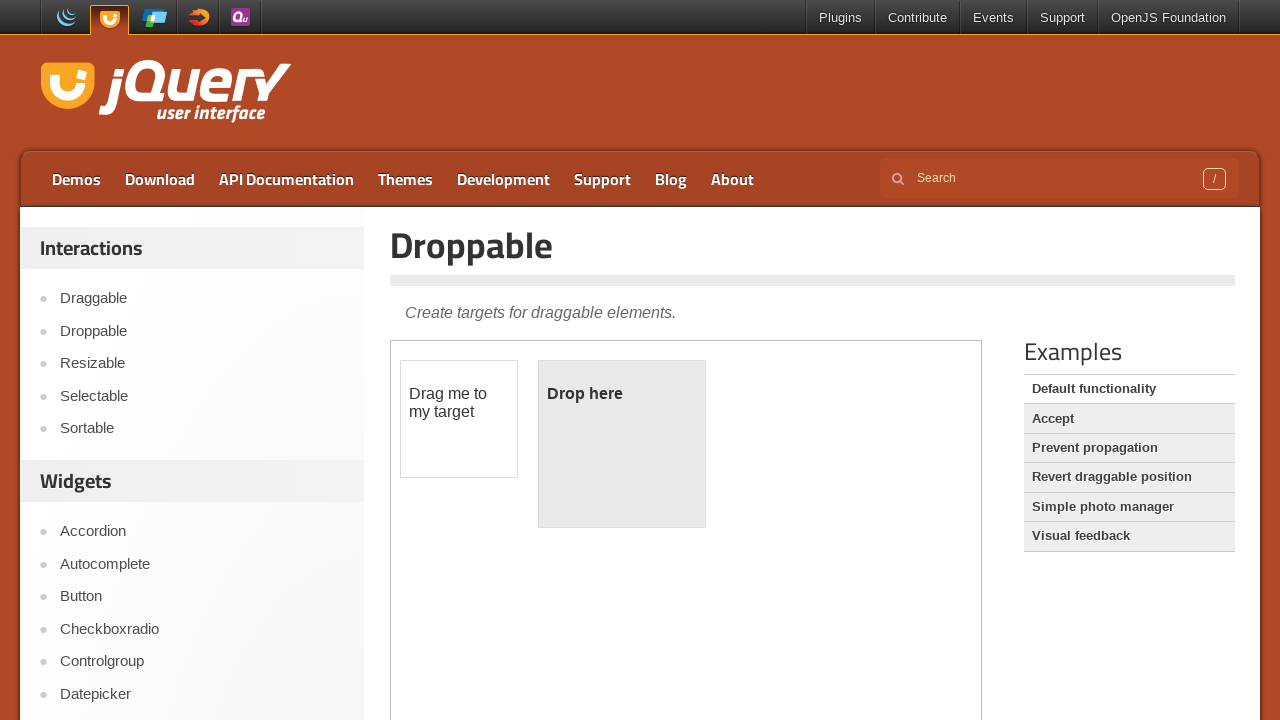

Located demo iframe containing drag-drop elements
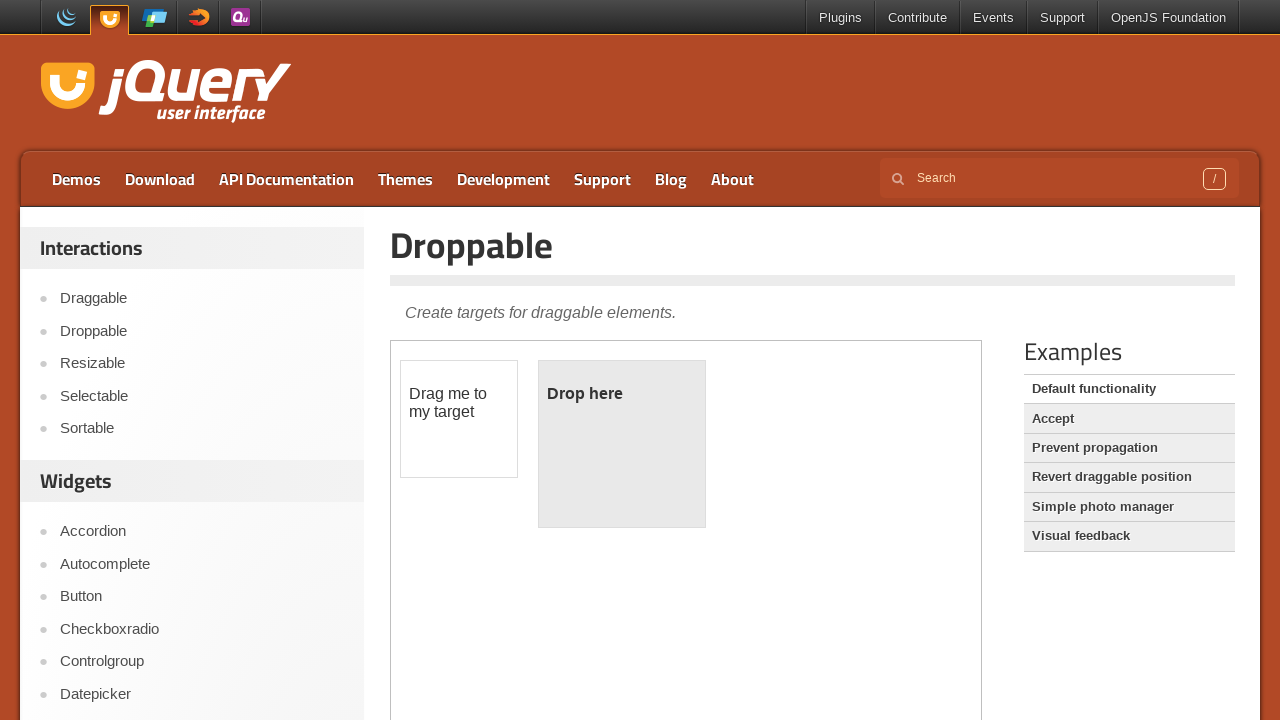

Located draggable source element
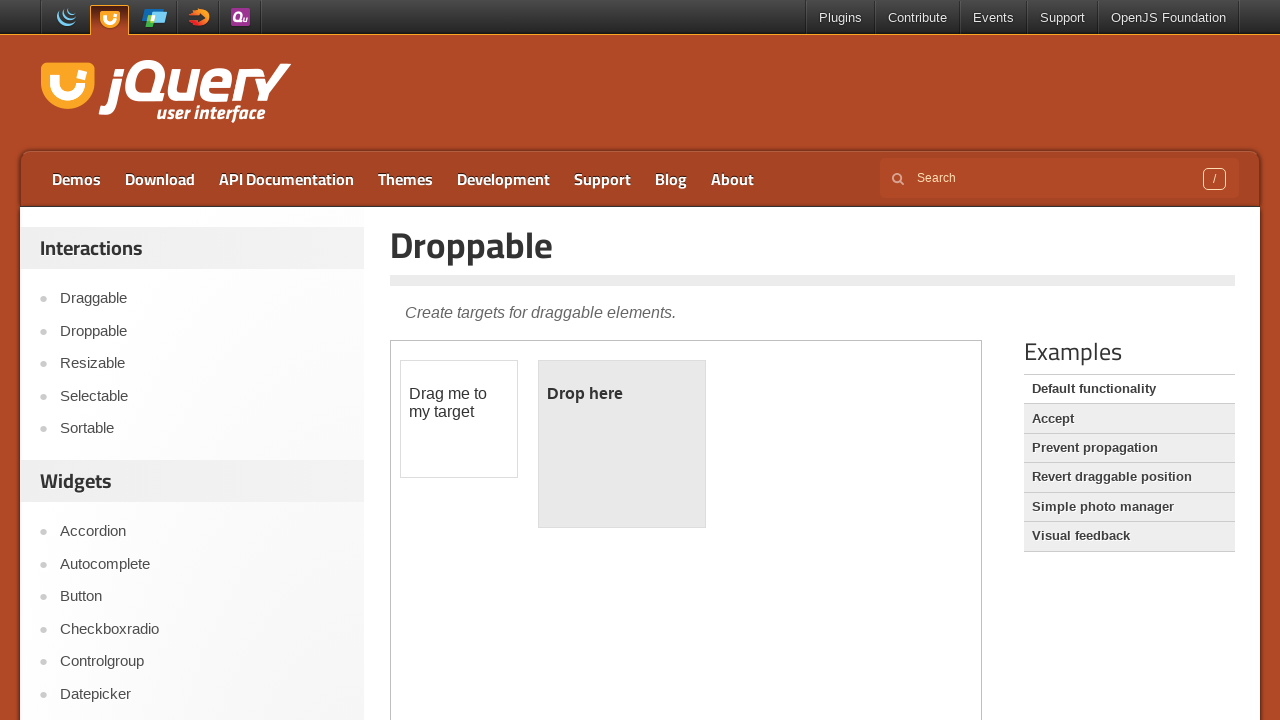

Located droppable destination element
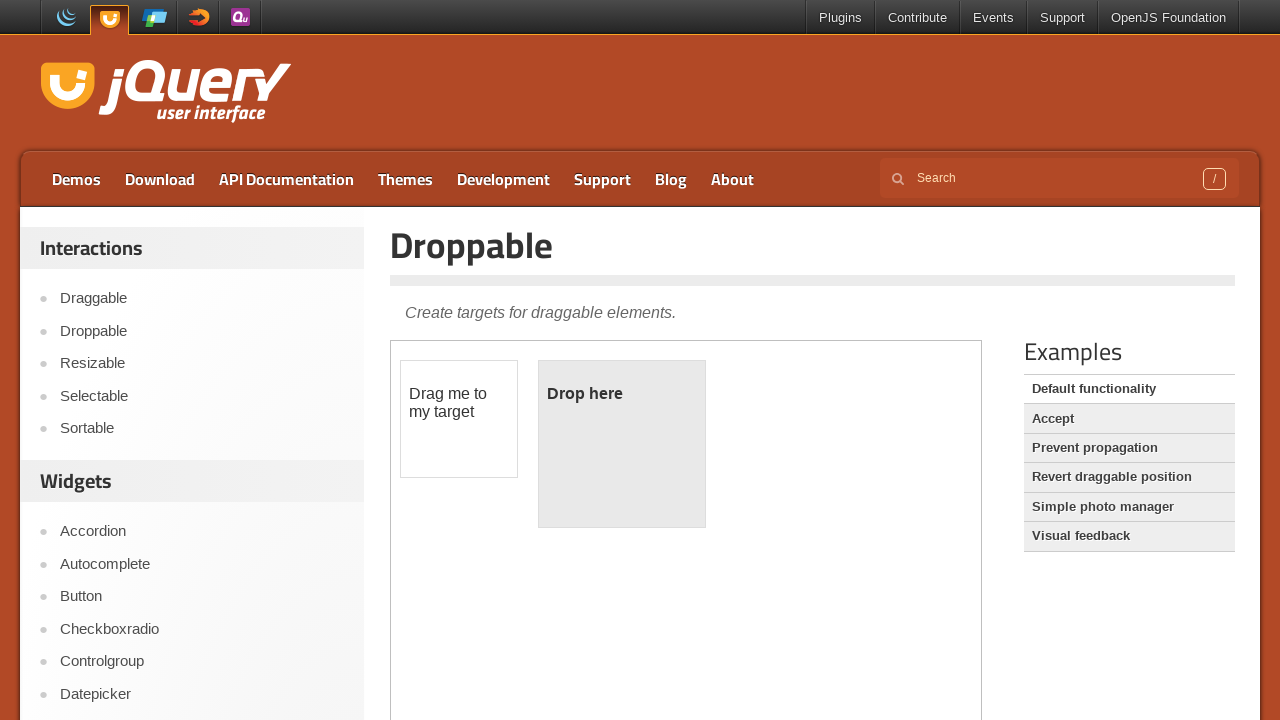

Draggable source element is now visible
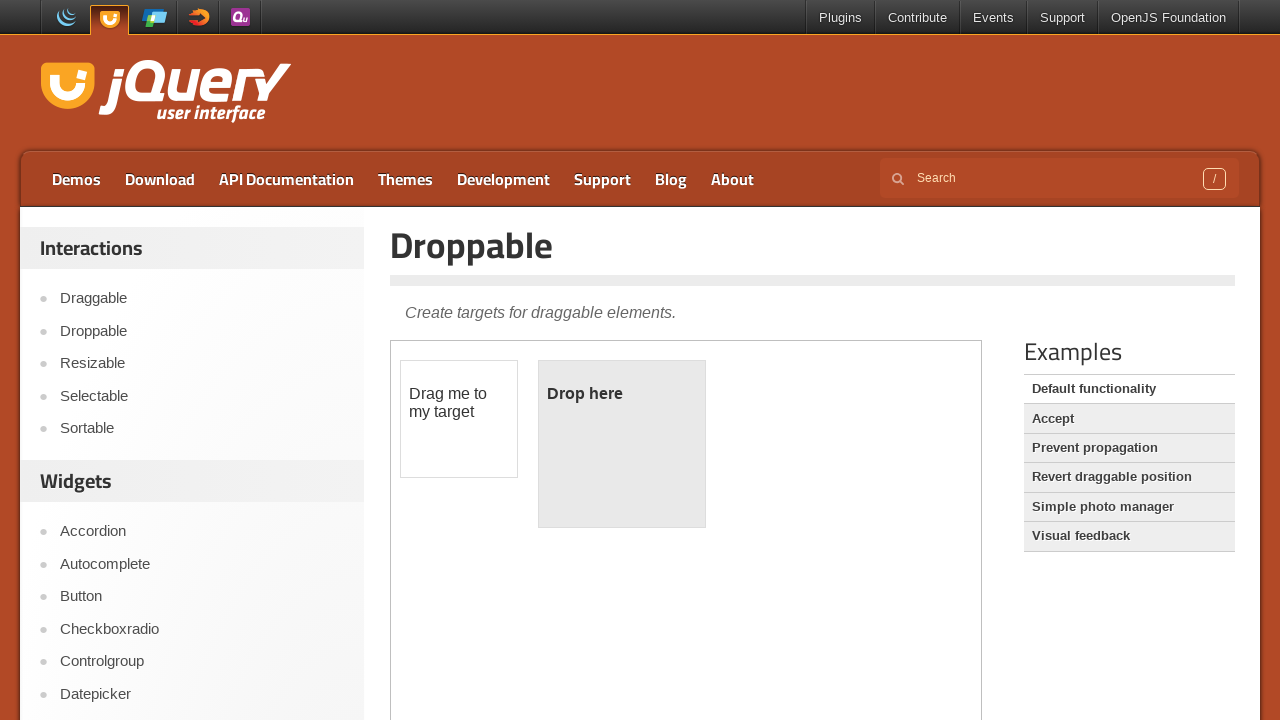

Droppable destination element is now visible
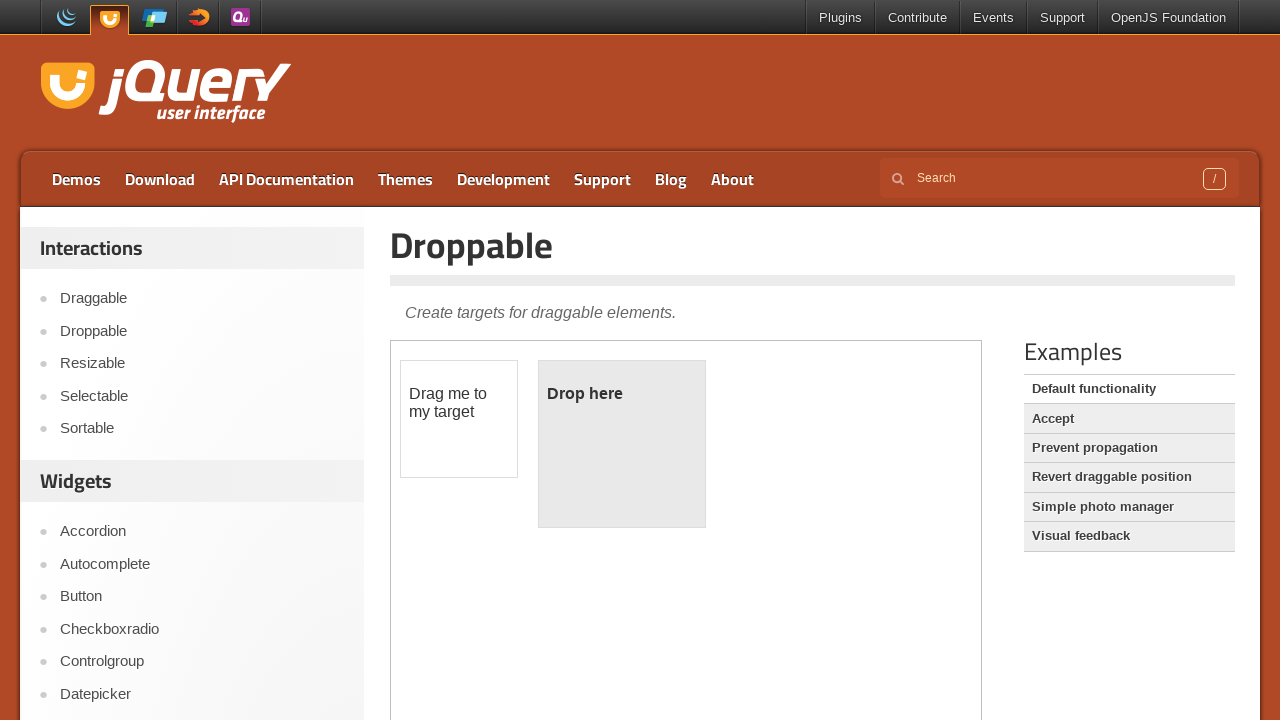

Retrieved bounding box of source element
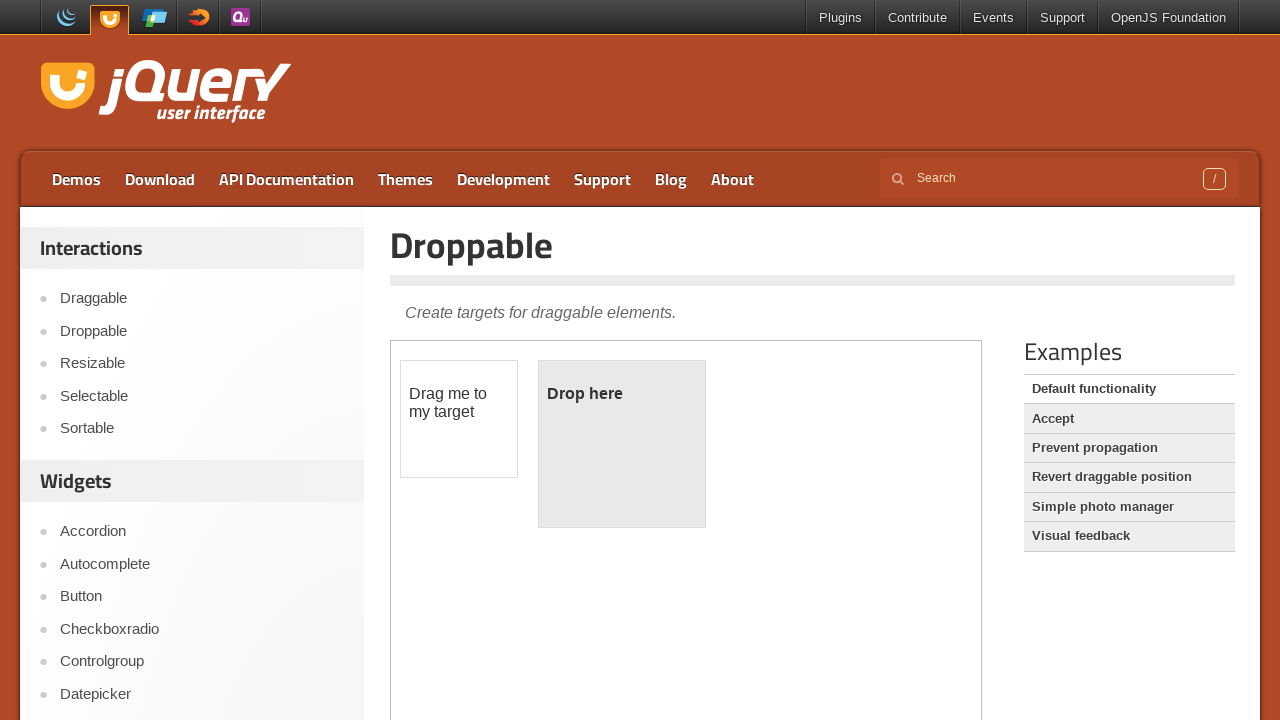

Retrieved bounding box of destination element
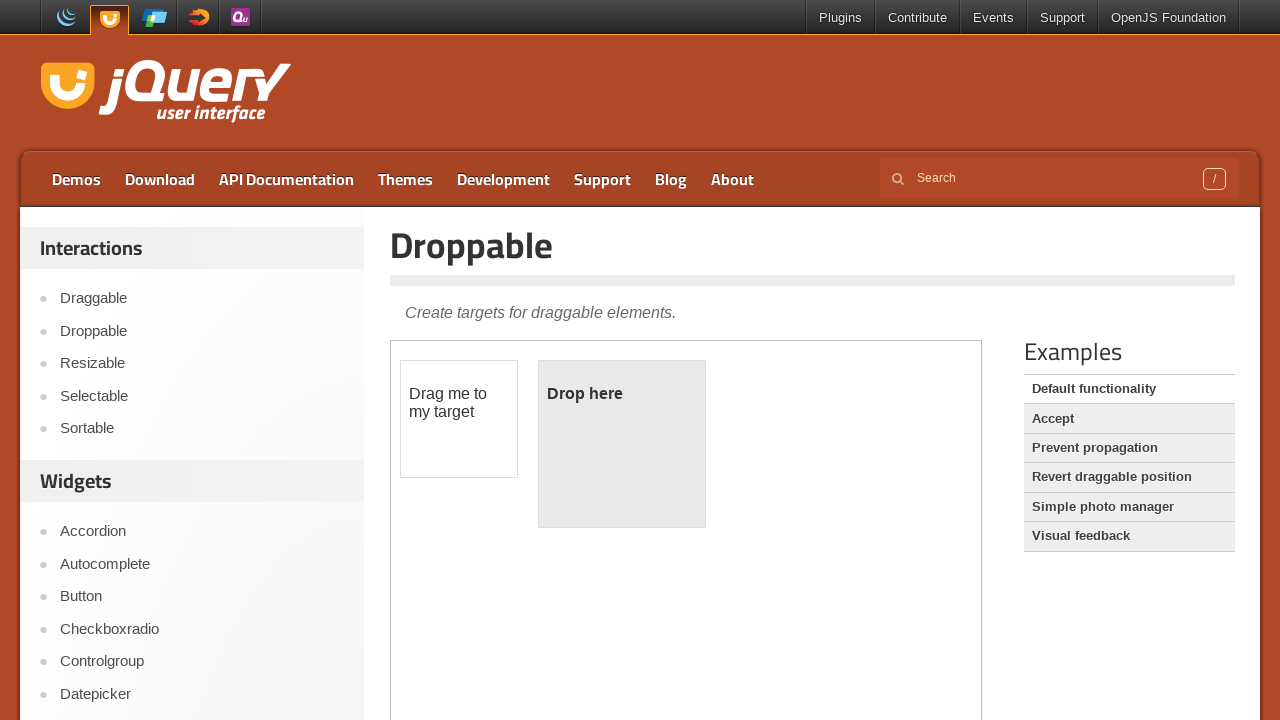

Retrieved main page frame reference
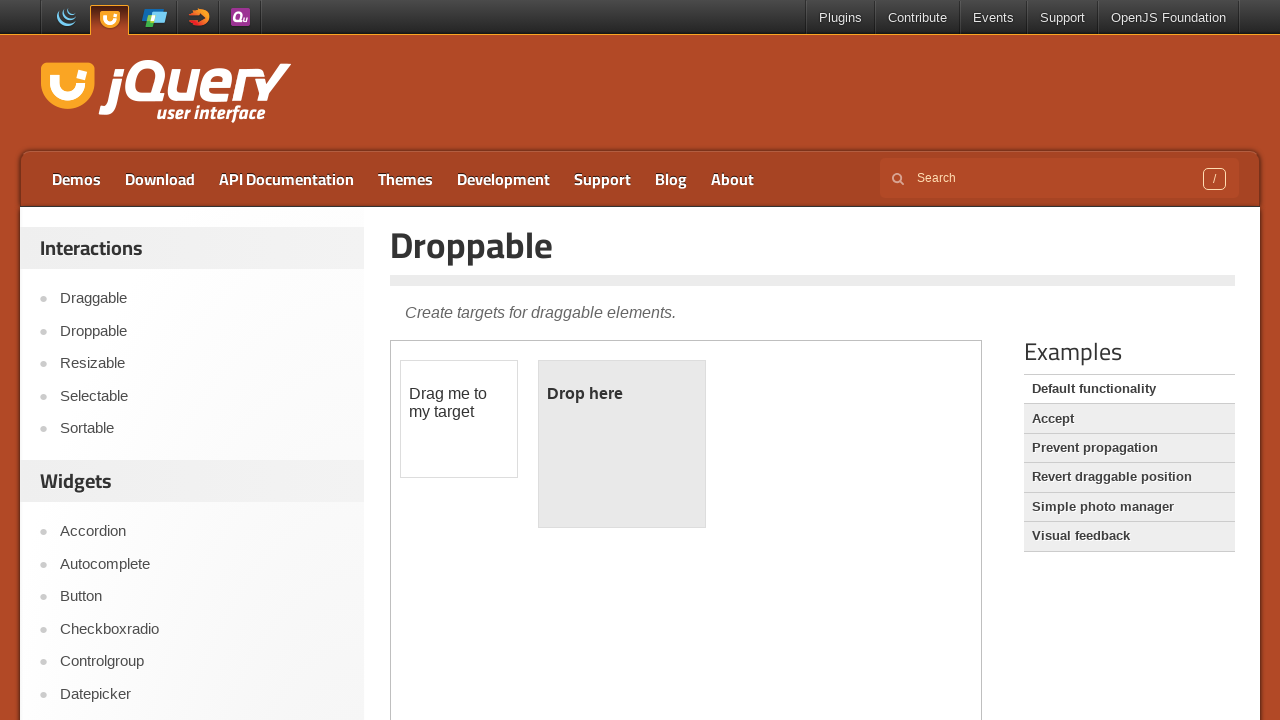

Found demo frame in page frames
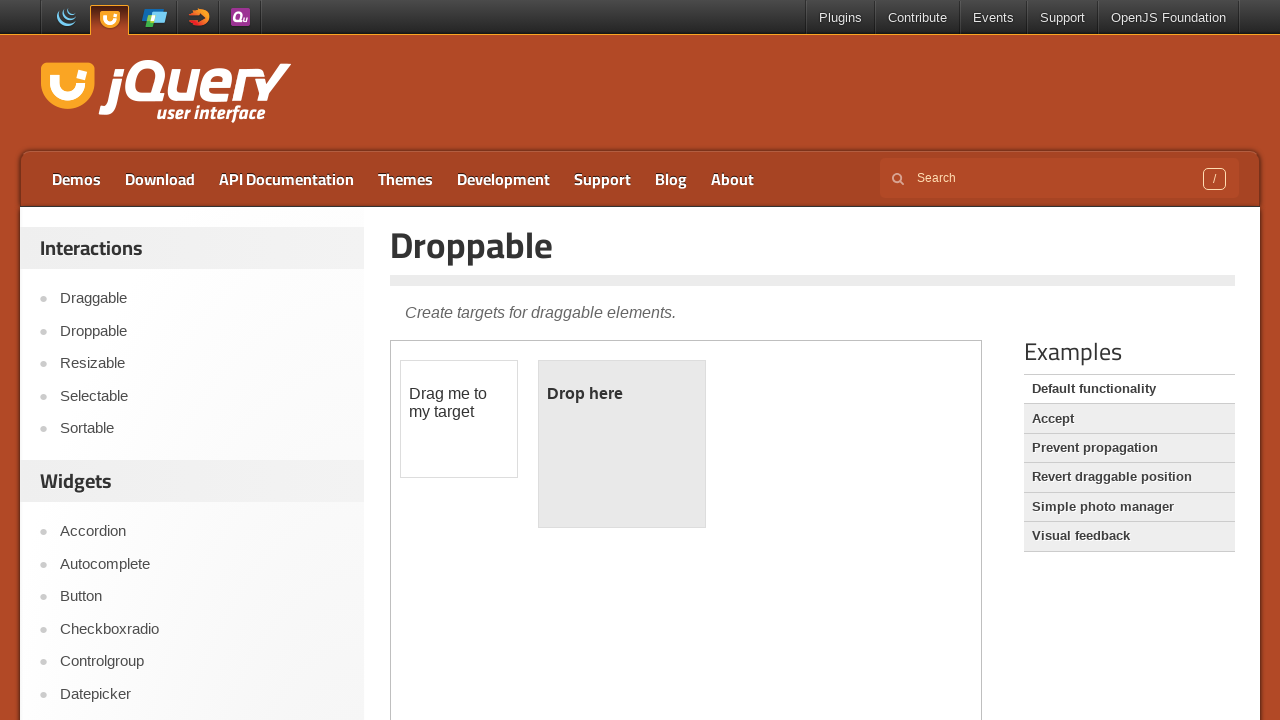

Successfully dragged draggable element to droppable destination at (622, 444)
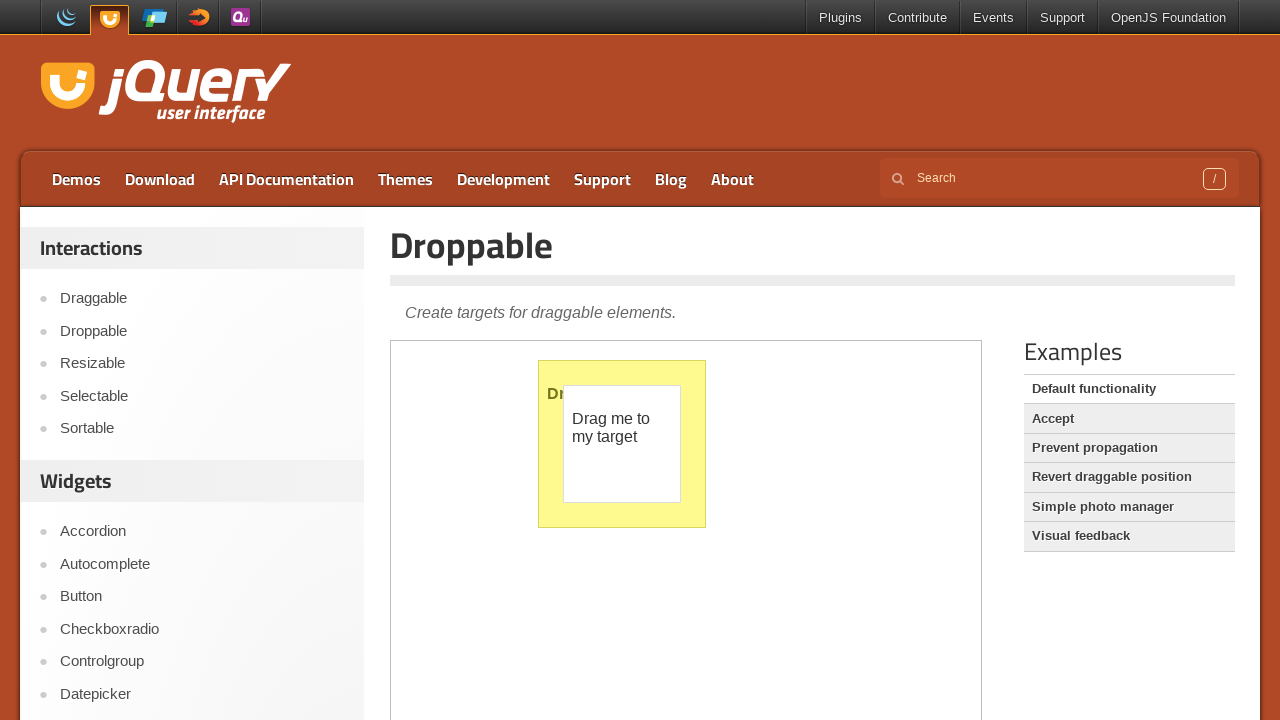

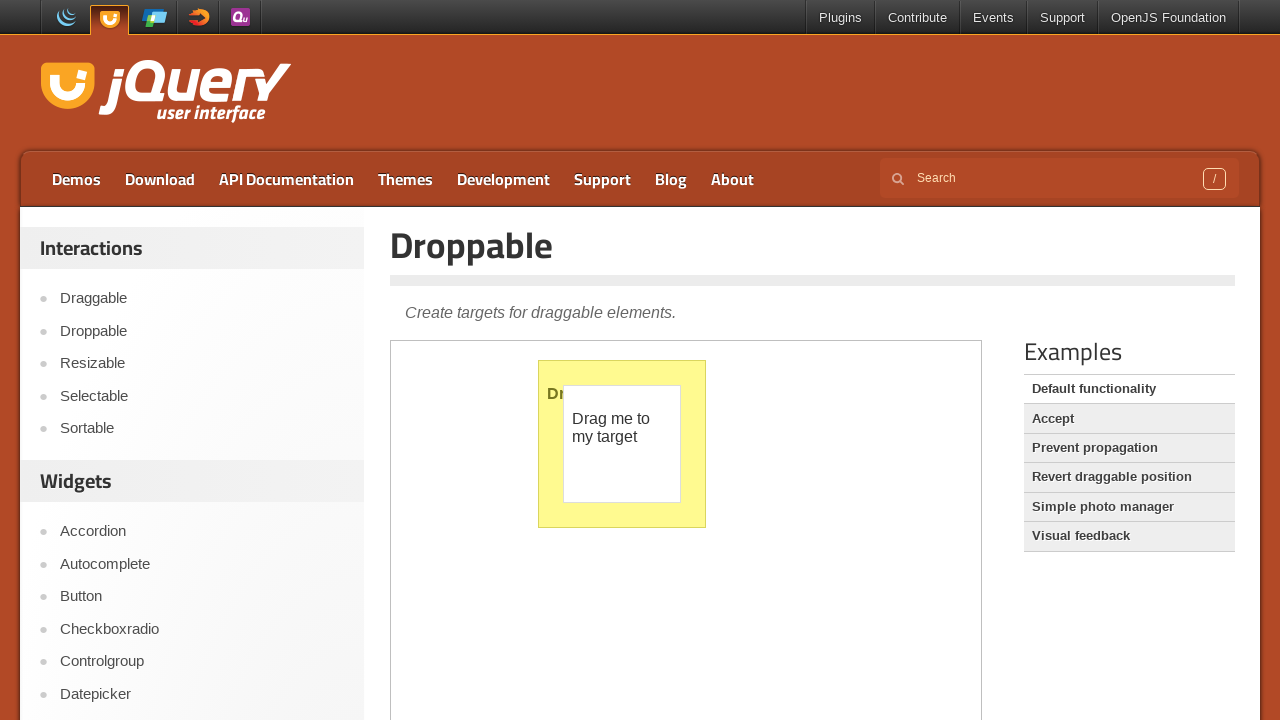